Tests drag and drop functionality by dragging a draggable element and dropping it onto a droppable target element

Starting URL: https://testautomationpractice.blogspot.com/

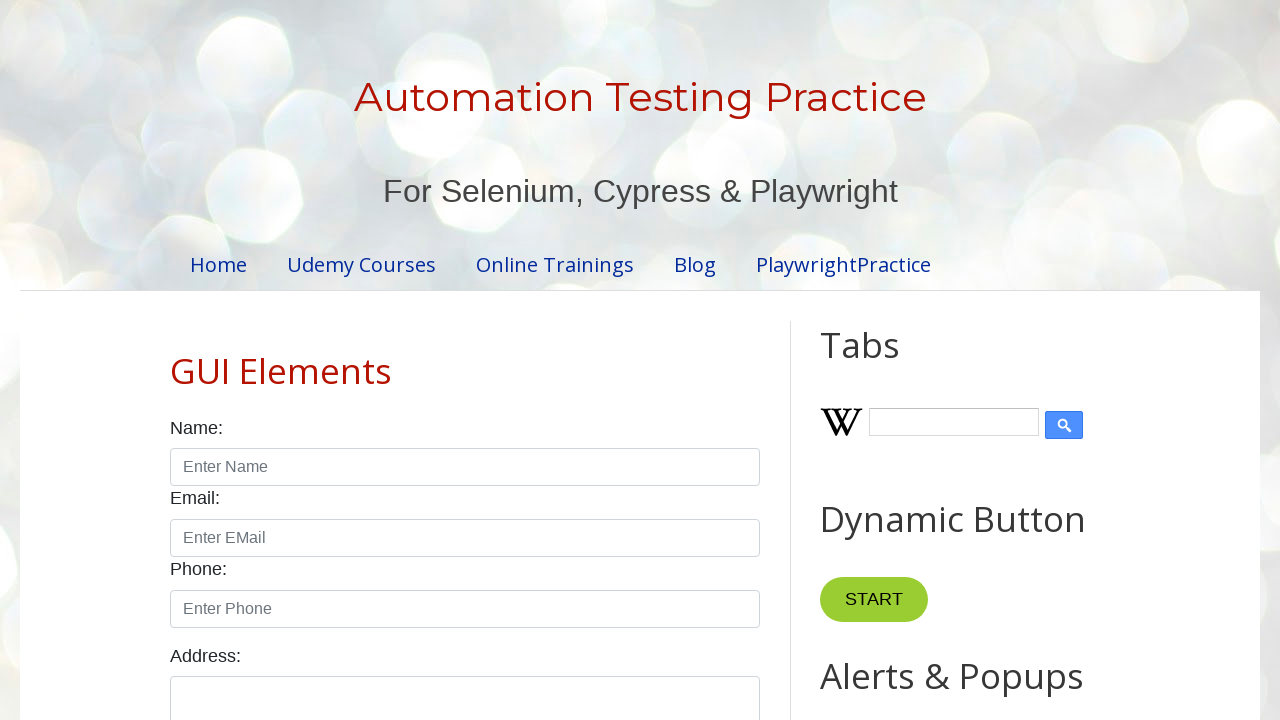

Located draggable source element
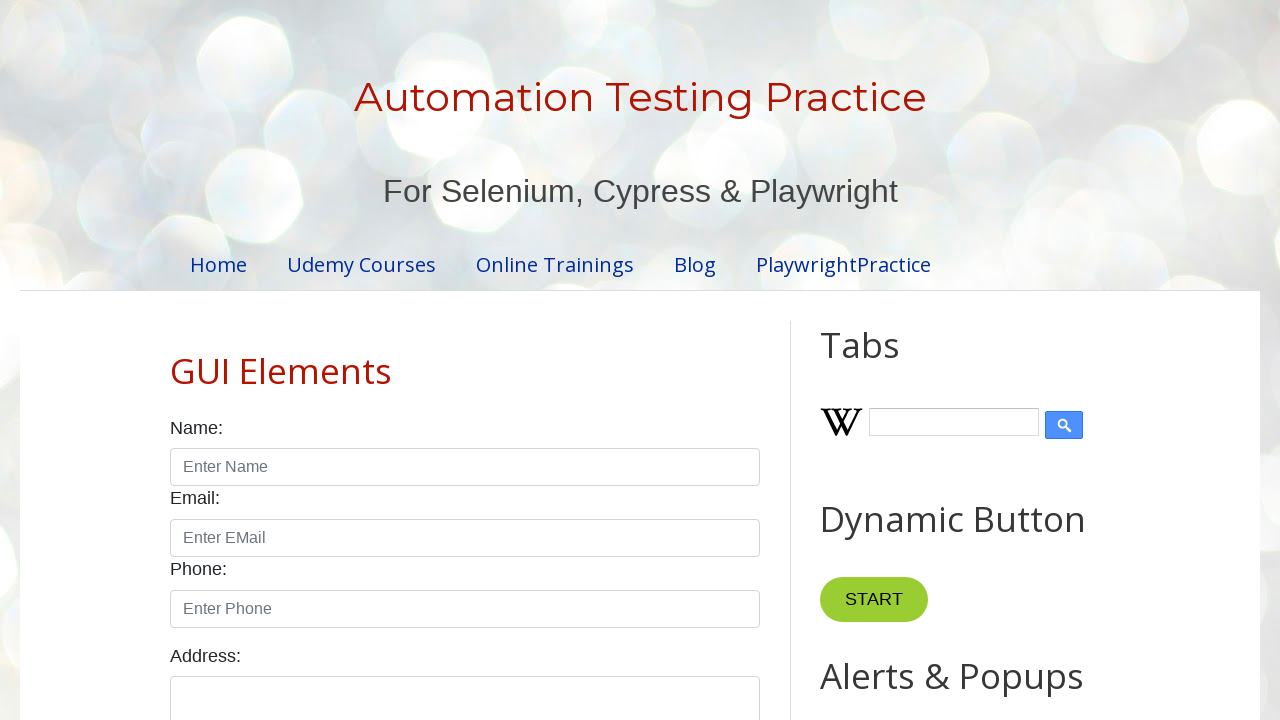

Located droppable target element
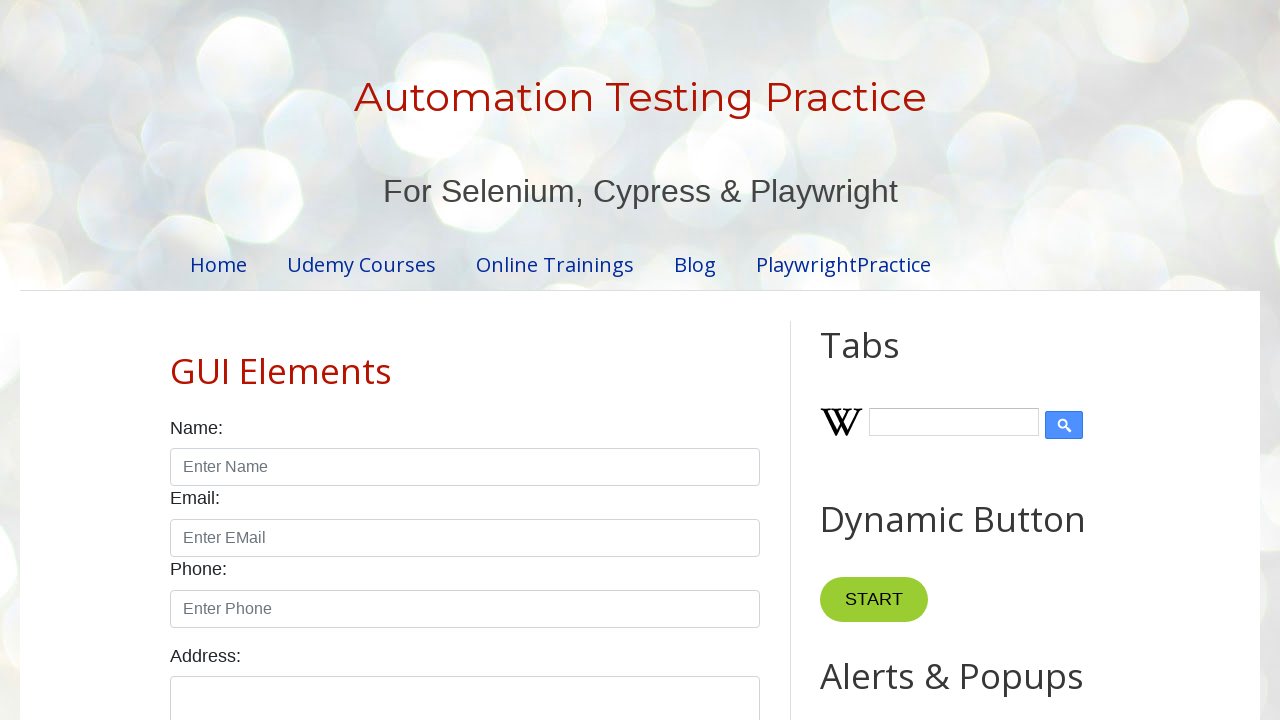

Dragged source element and dropped it onto target element at (1015, 386)
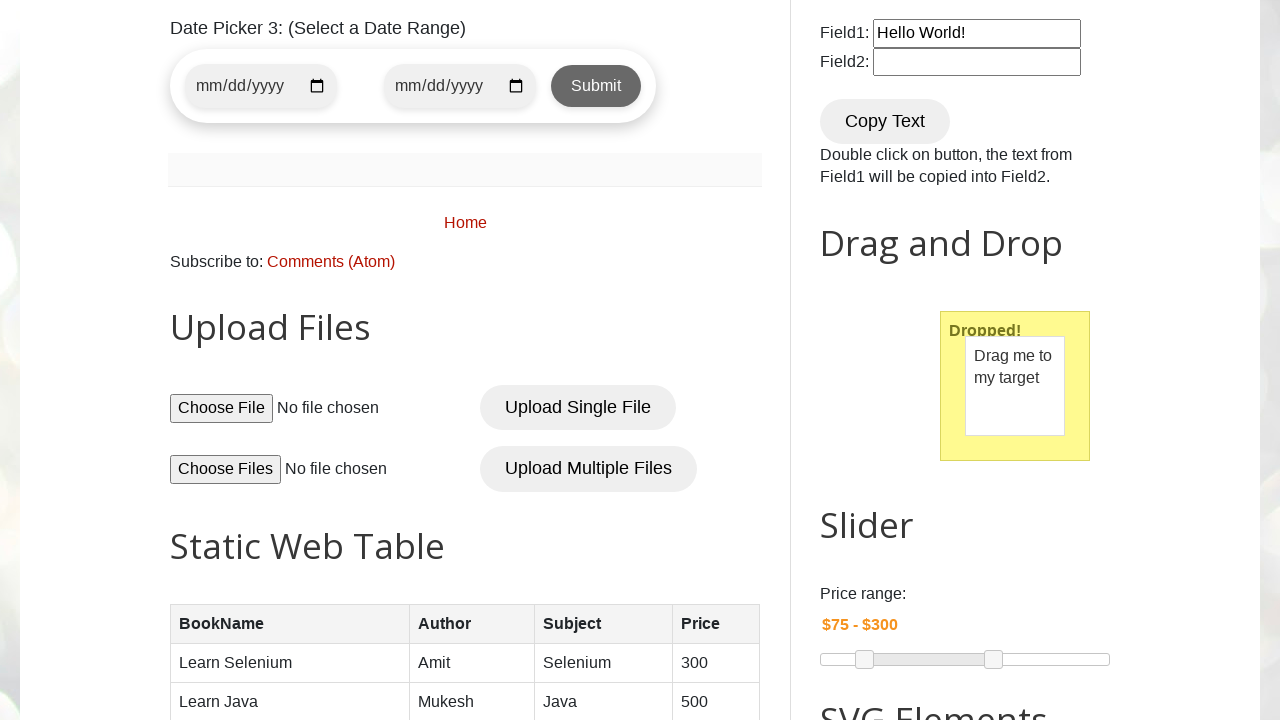

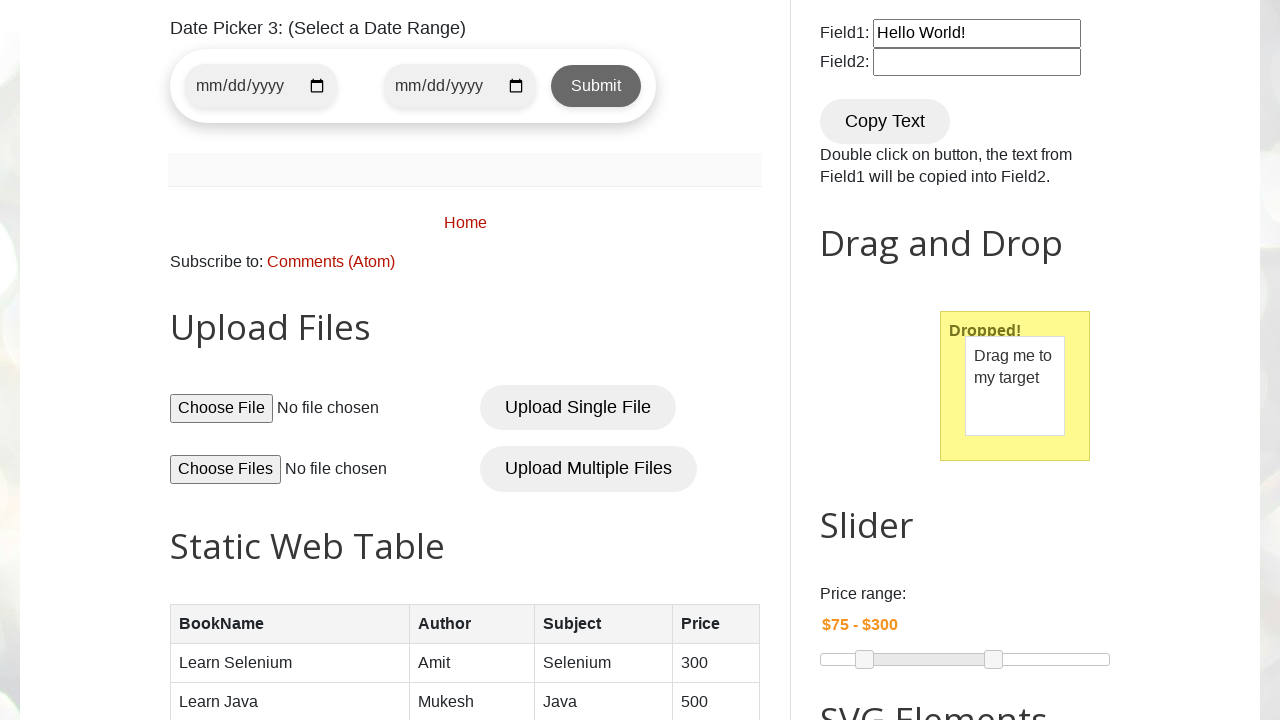